Tests that the clear completed button displays the correct text

Starting URL: https://demo.playwright.dev/todomvc

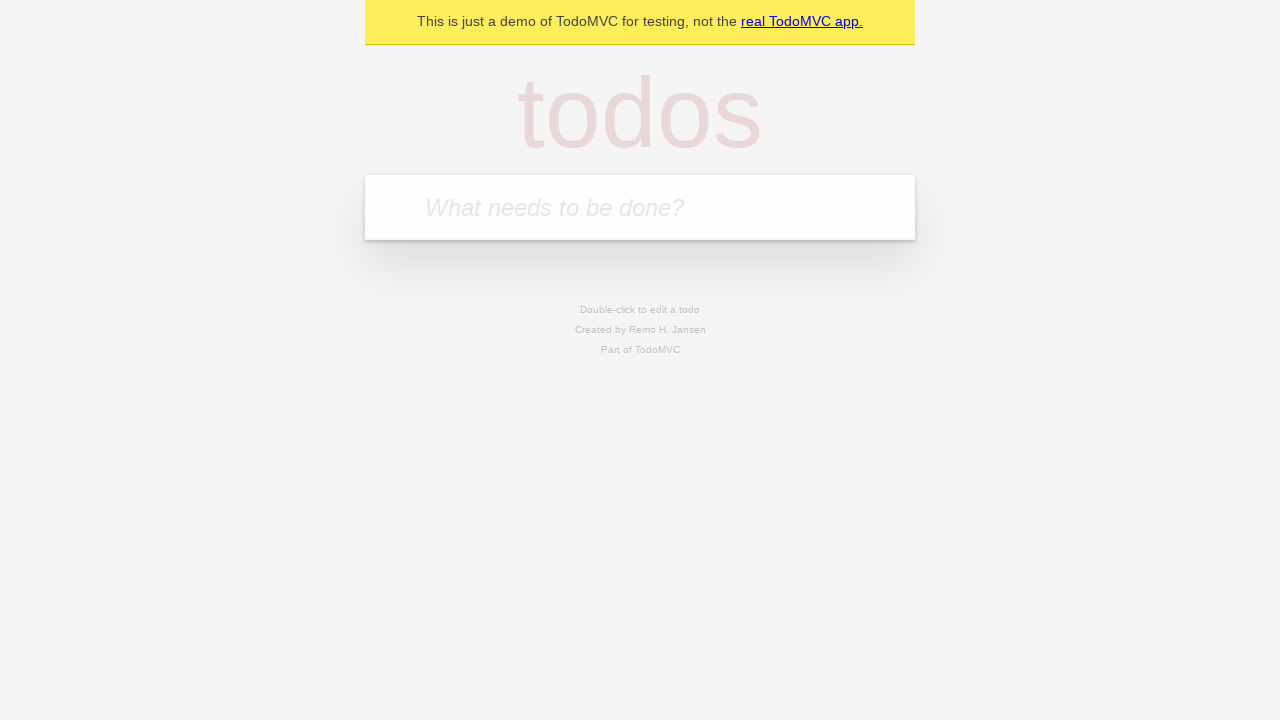

Filled new todo input with 'buy some cheese' on .new-todo
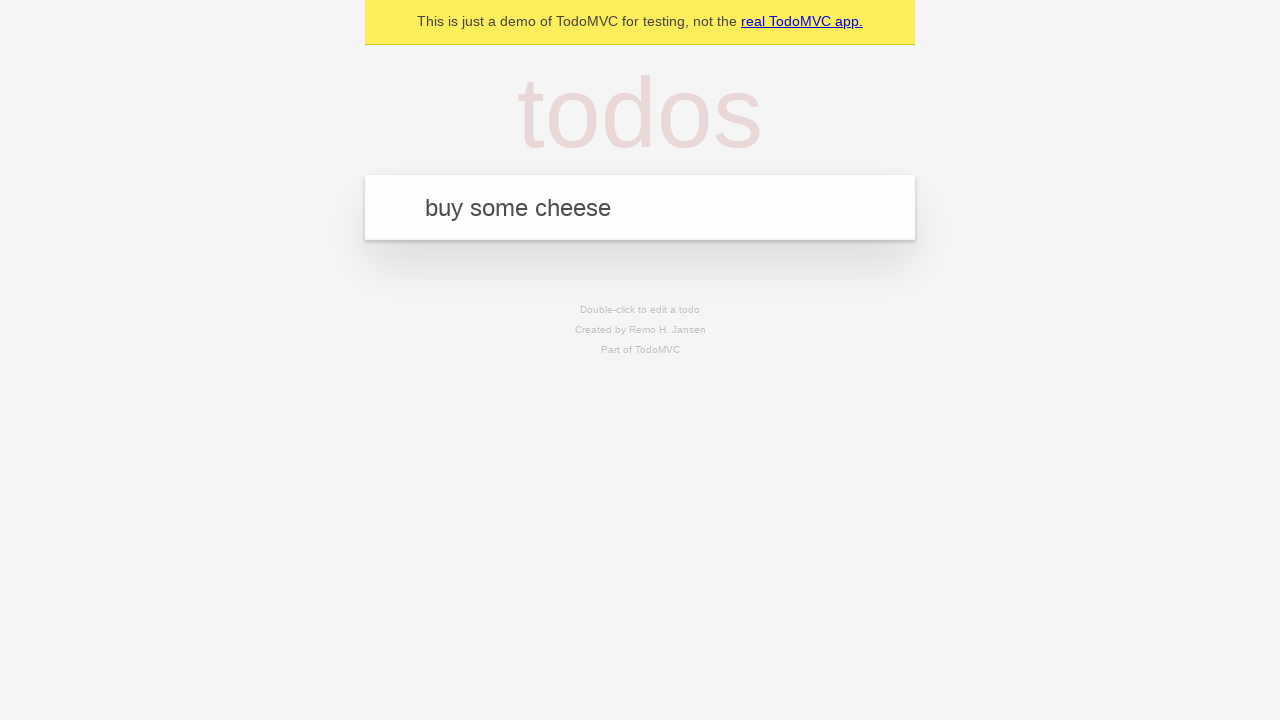

Pressed Enter to create first todo on .new-todo
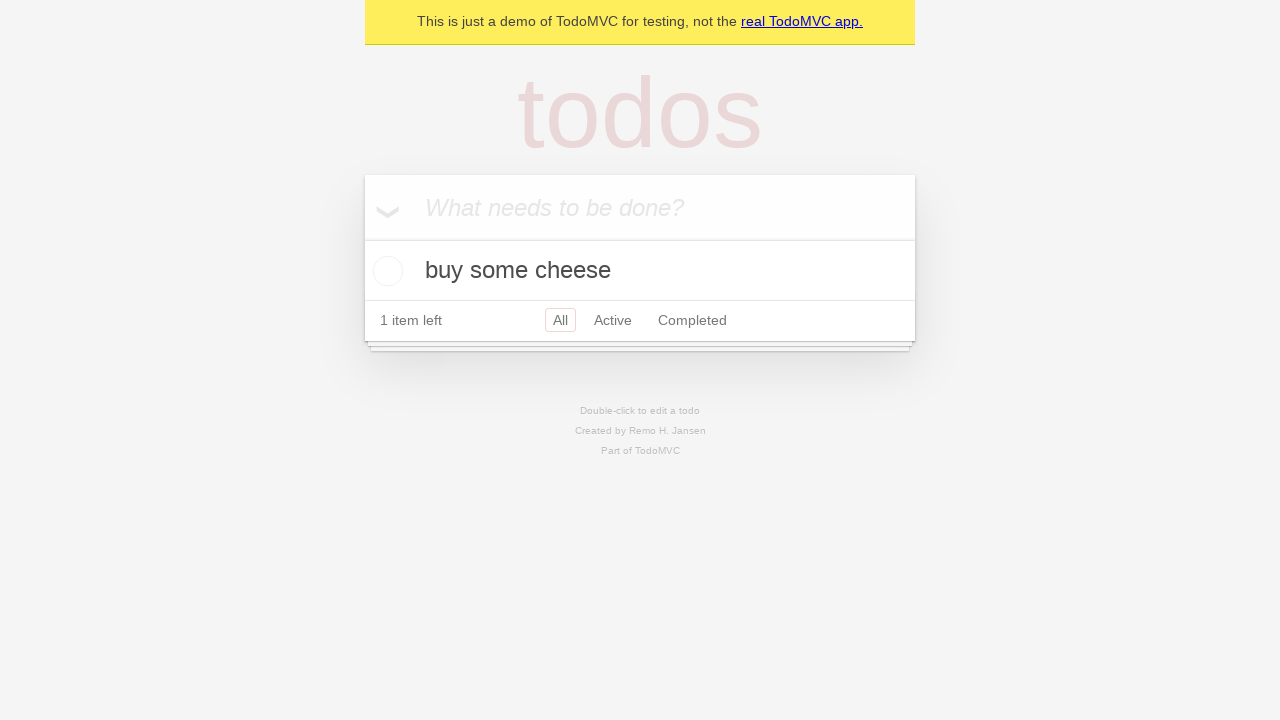

Filled new todo input with 'feed the cat' on .new-todo
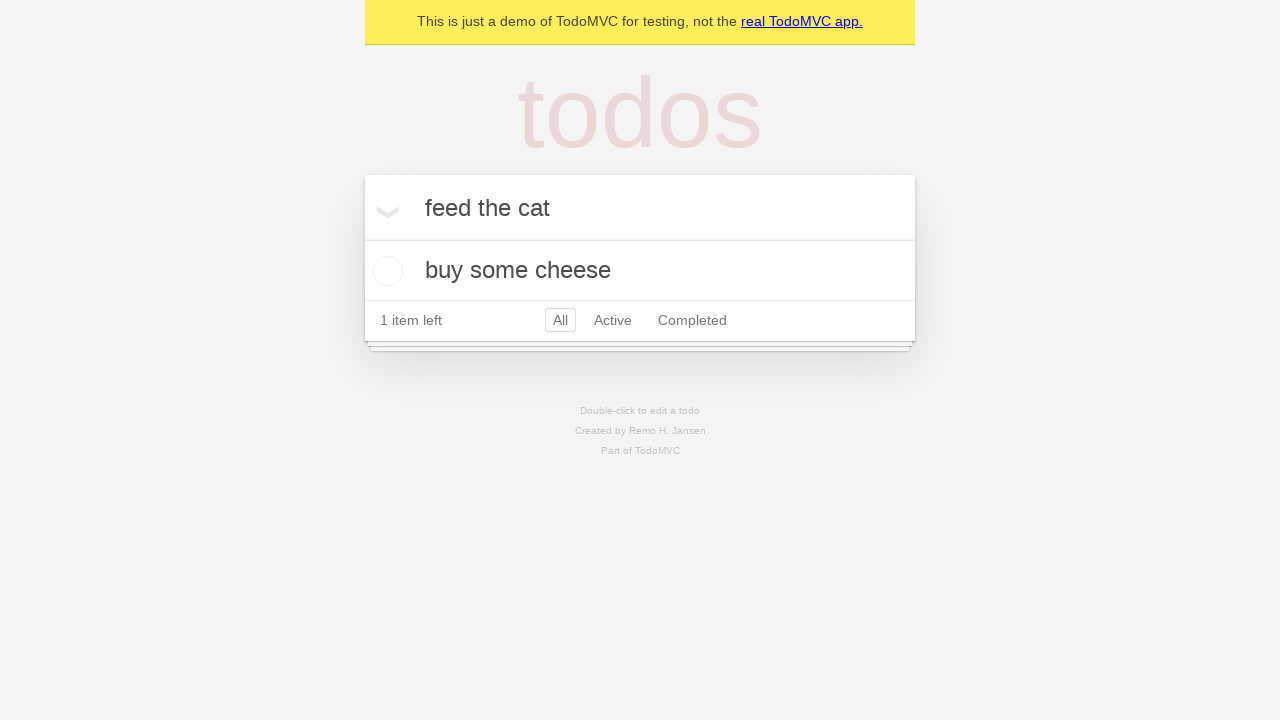

Pressed Enter to create second todo on .new-todo
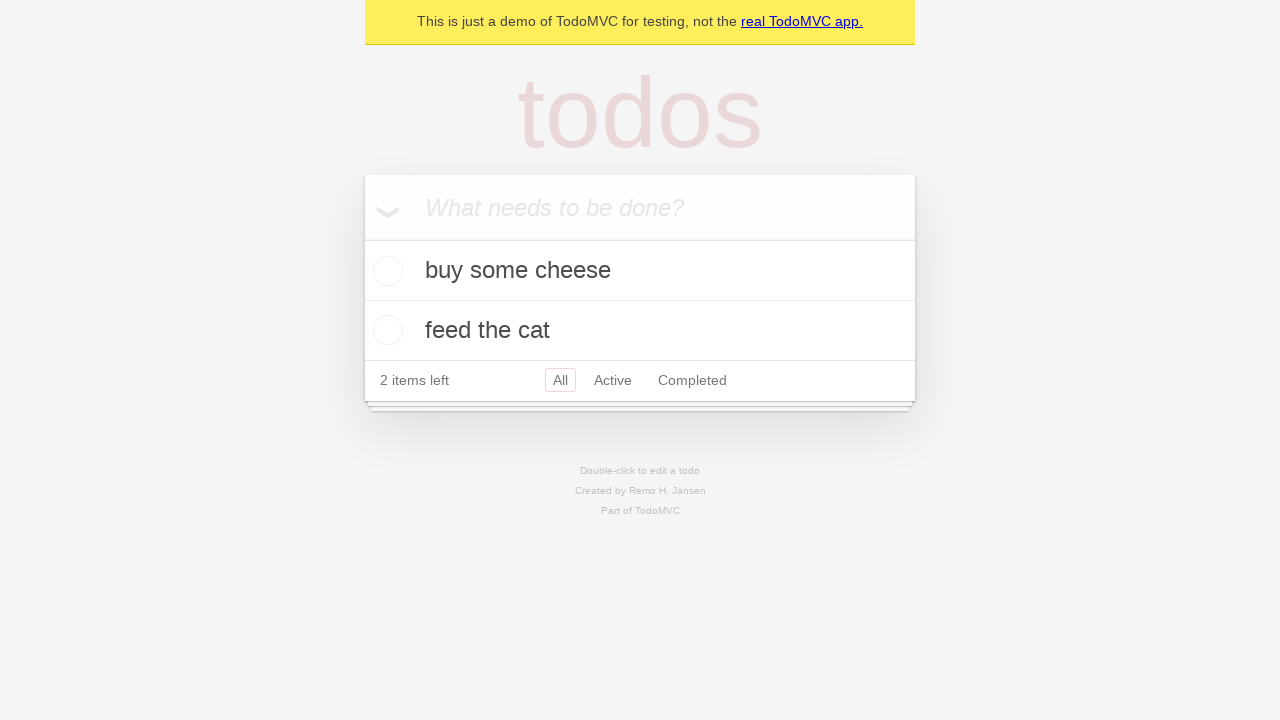

Filled new todo input with 'book a doctors appointment' on .new-todo
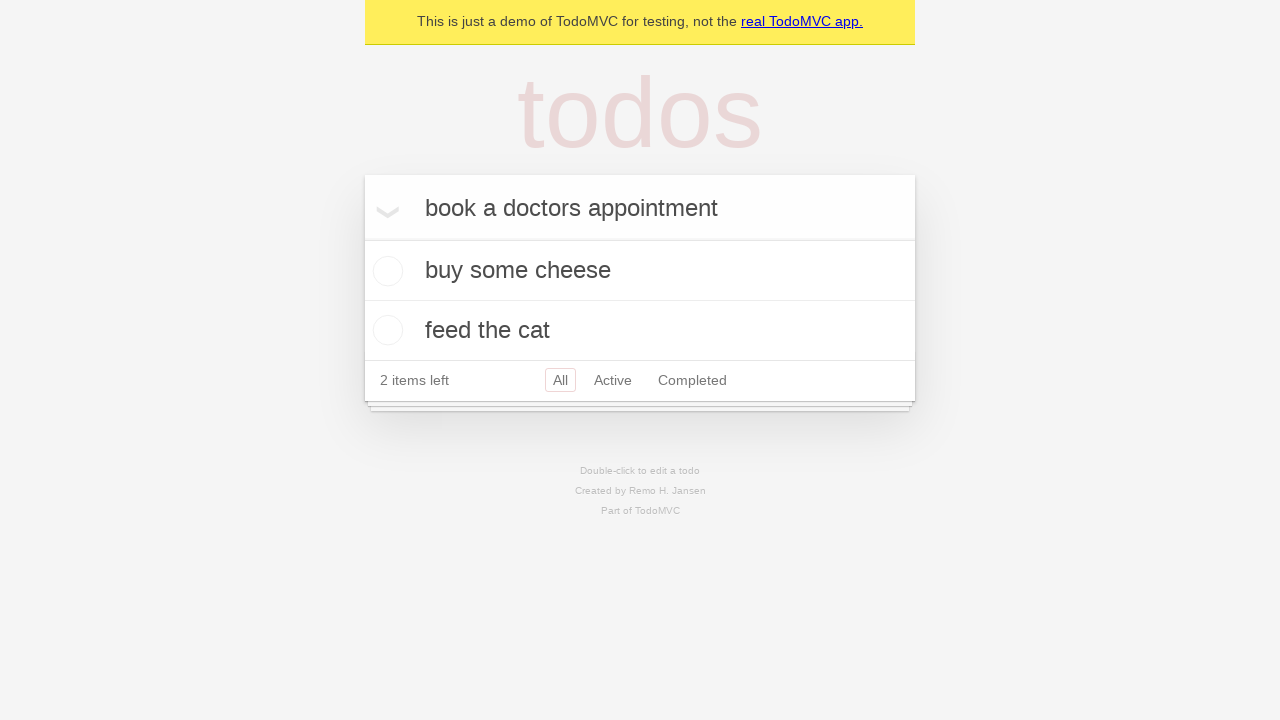

Pressed Enter to create third todo on .new-todo
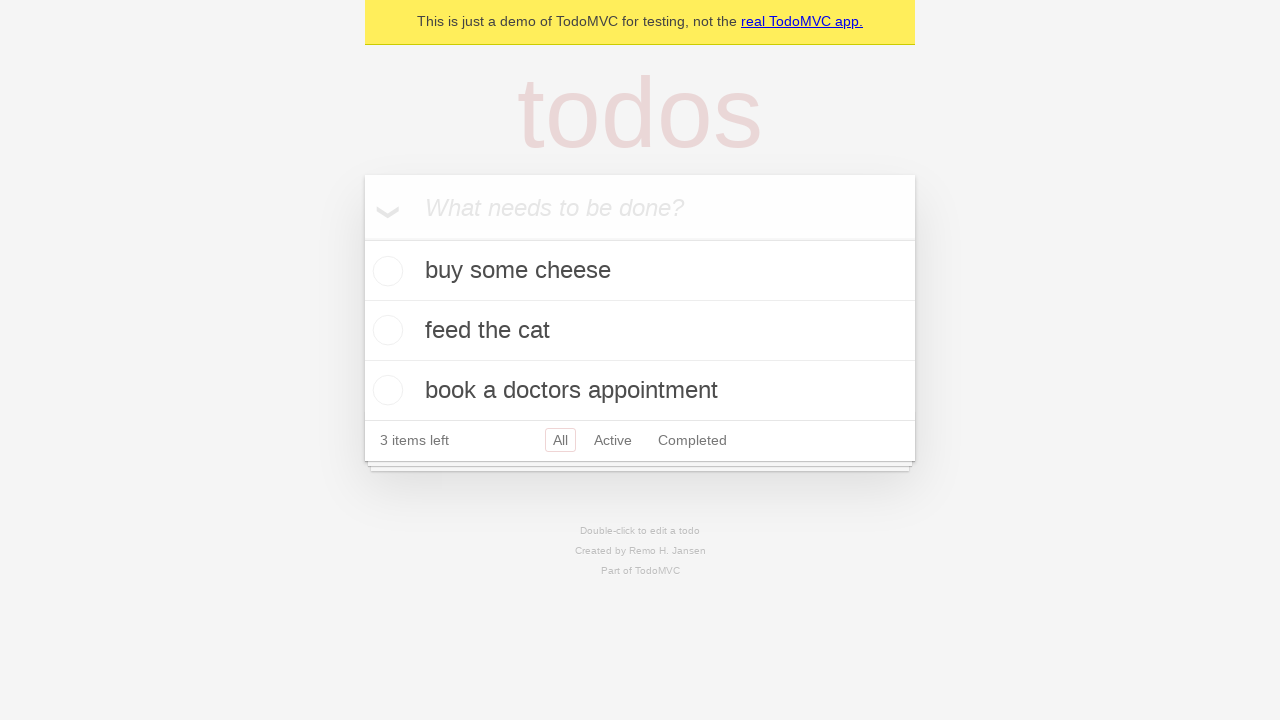

Waited for all three todos to appear in the list
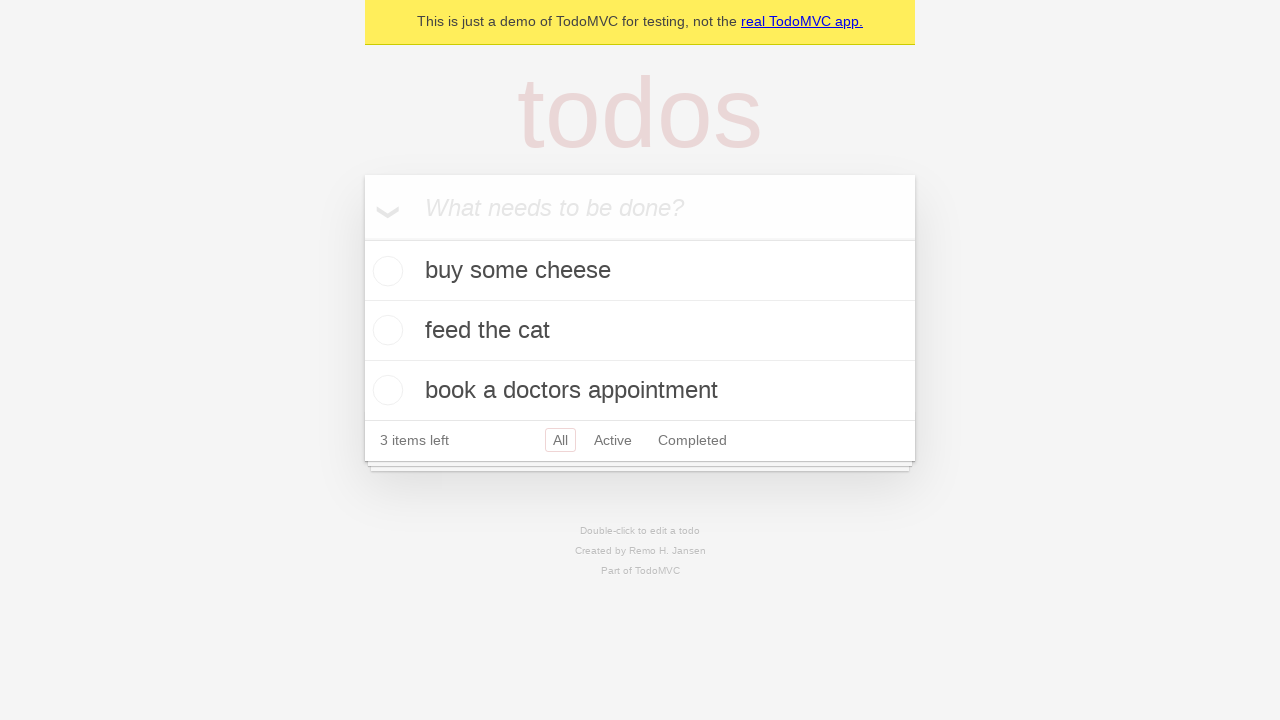

Checked the first todo item as completed at (385, 271) on .todo-list li .toggle >> nth=0
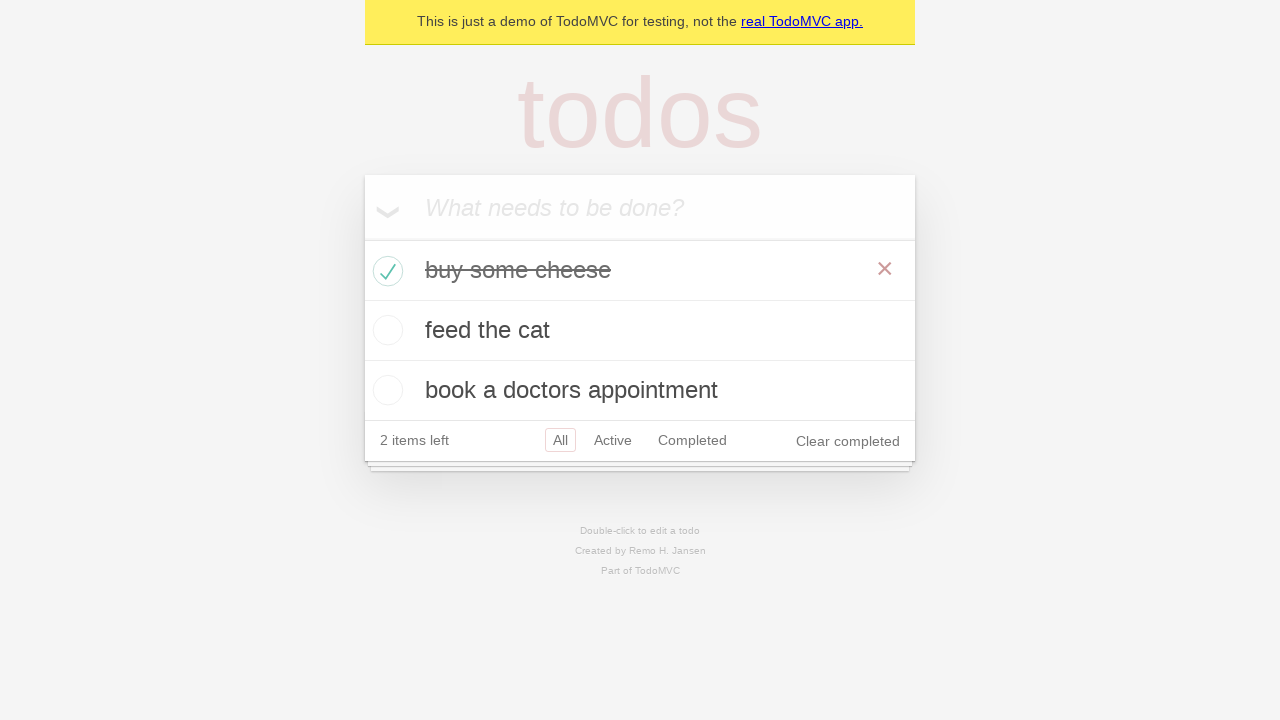

Clear completed button appeared and is ready to test
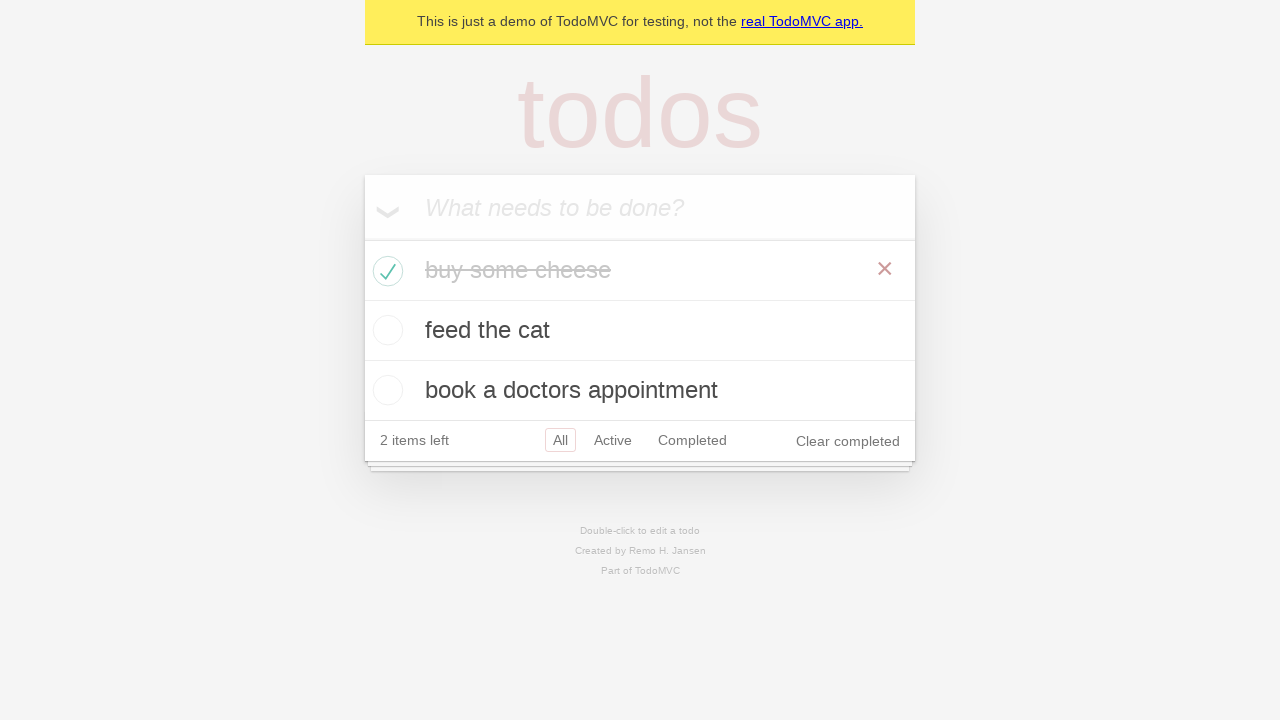

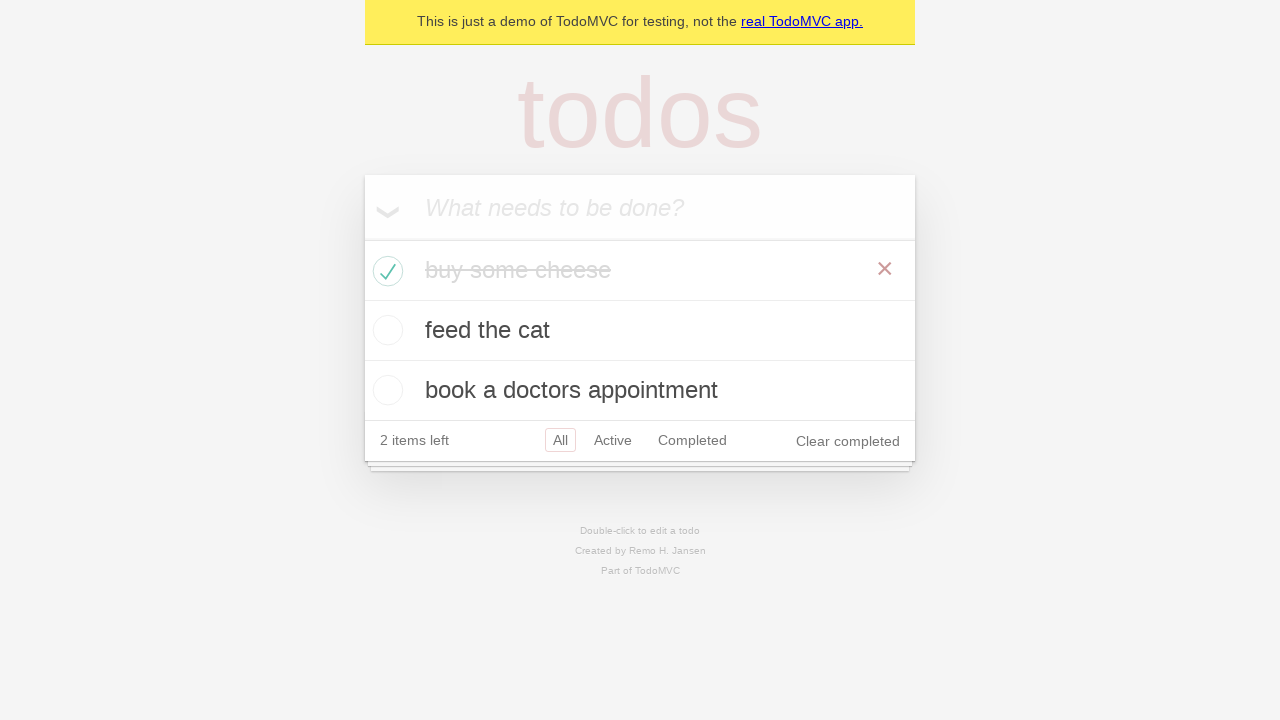